Tests a simple form by filling in first name, last name, city, and country fields, then clicking the submit button.

Starting URL: http://suninjuly.github.io/simple_form_find_task.html

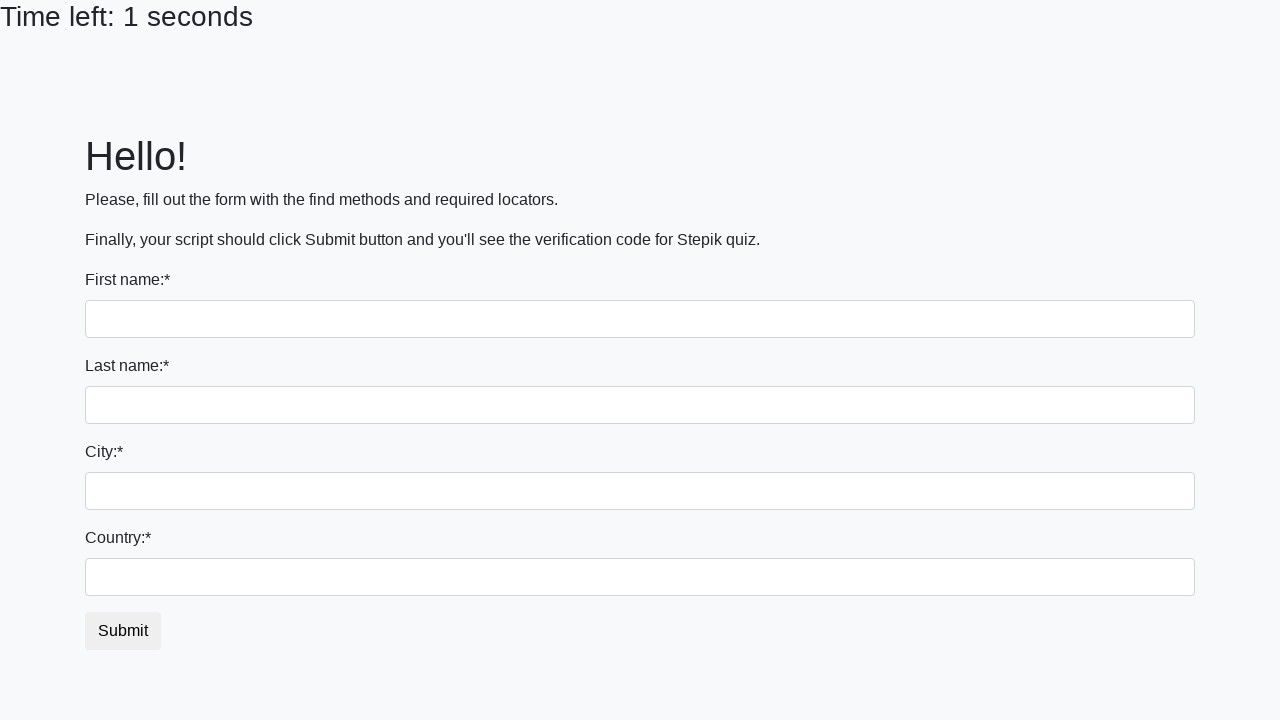

Filled first name field with 'Valeriy' on input[name='first_name']
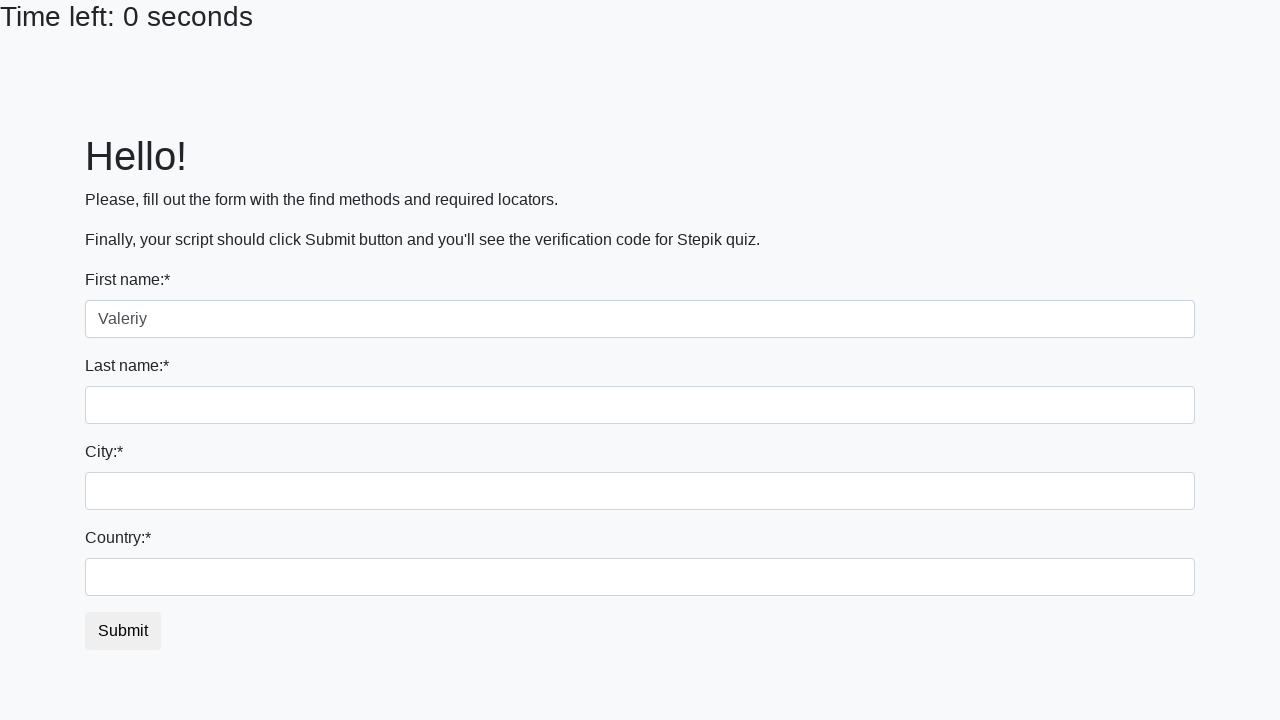

Filled last name field with 'Chernobrovyi' on input[name='last_name']
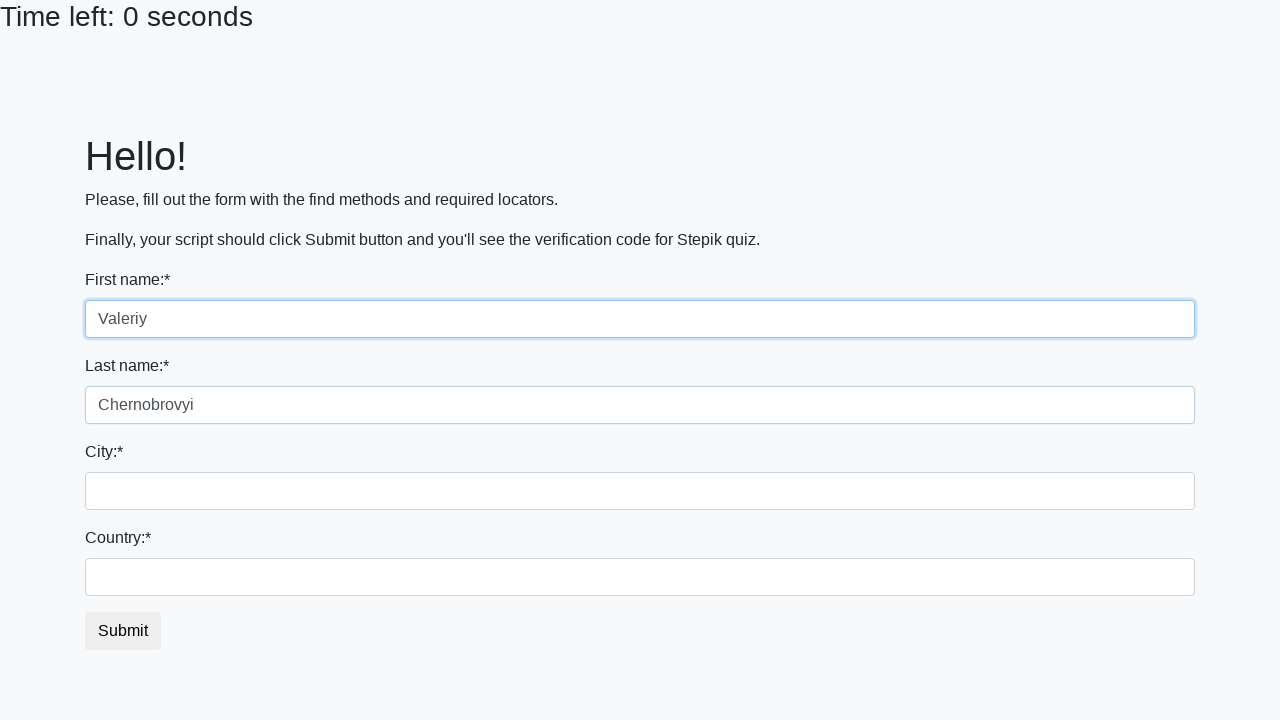

Filled city field with 'Taganrog' on .city
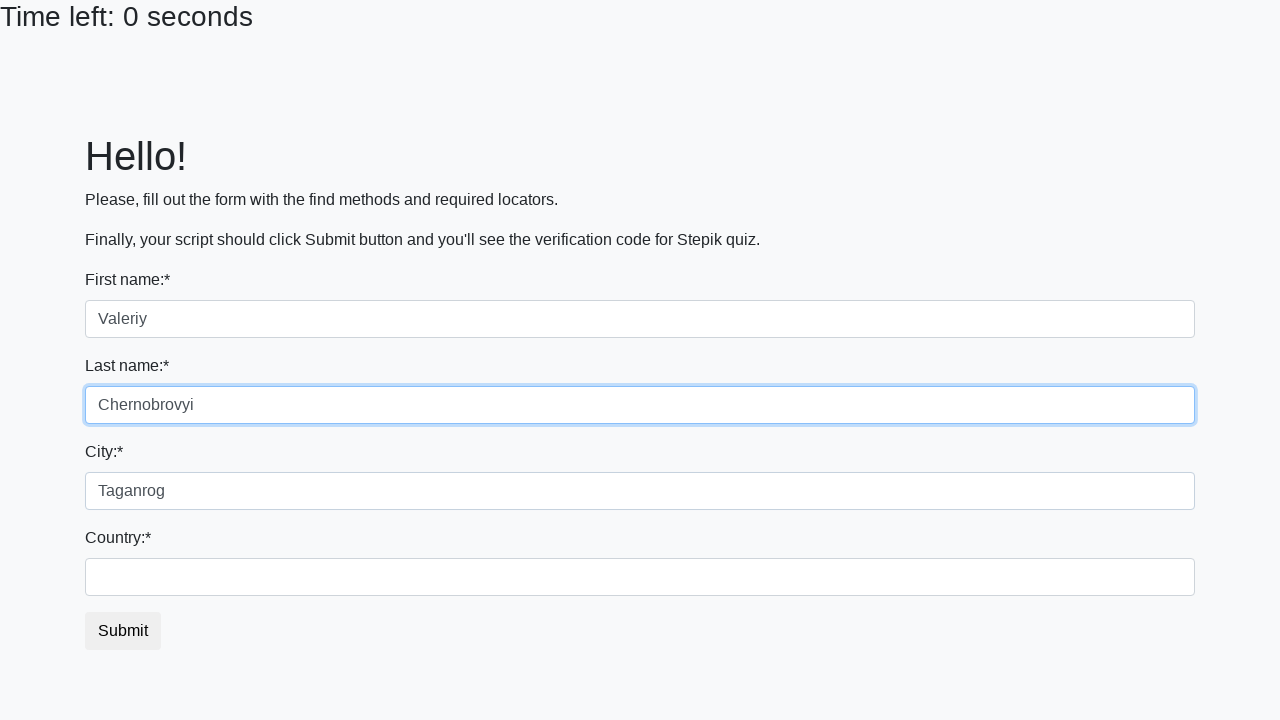

Filled country field with 'Russia' on #country
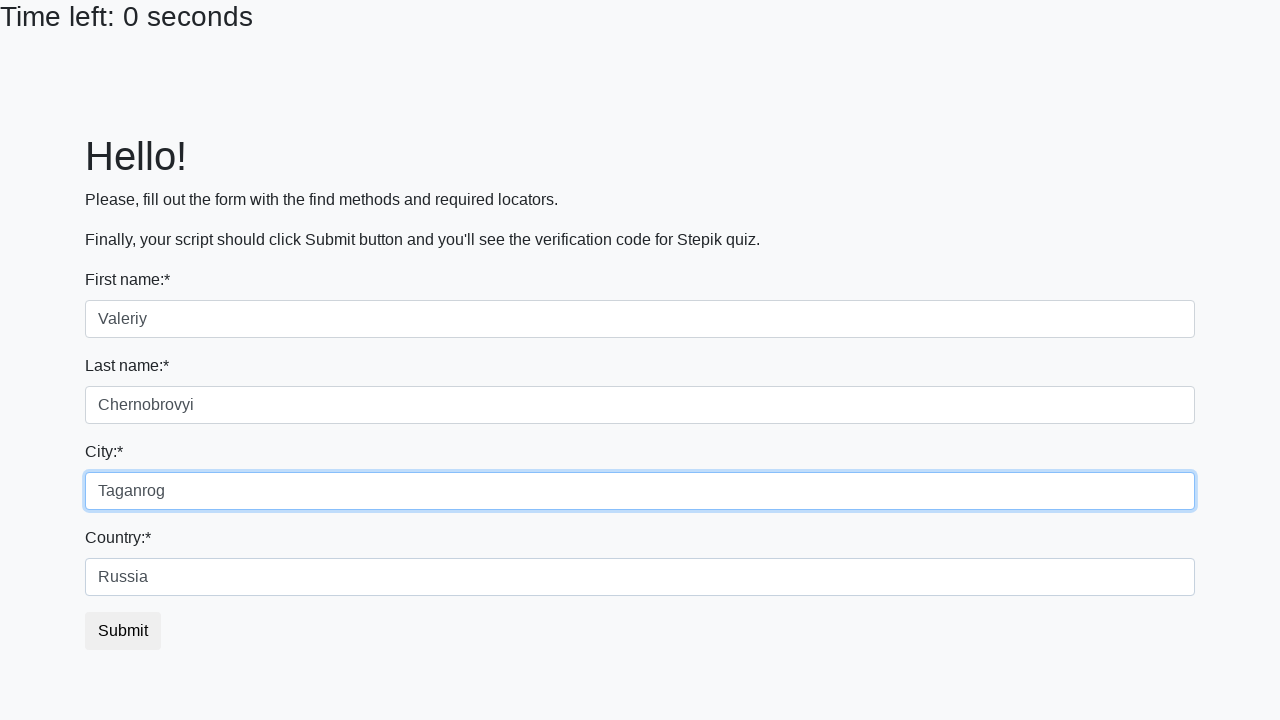

Clicked submit button to complete form at (123, 631) on button.btn
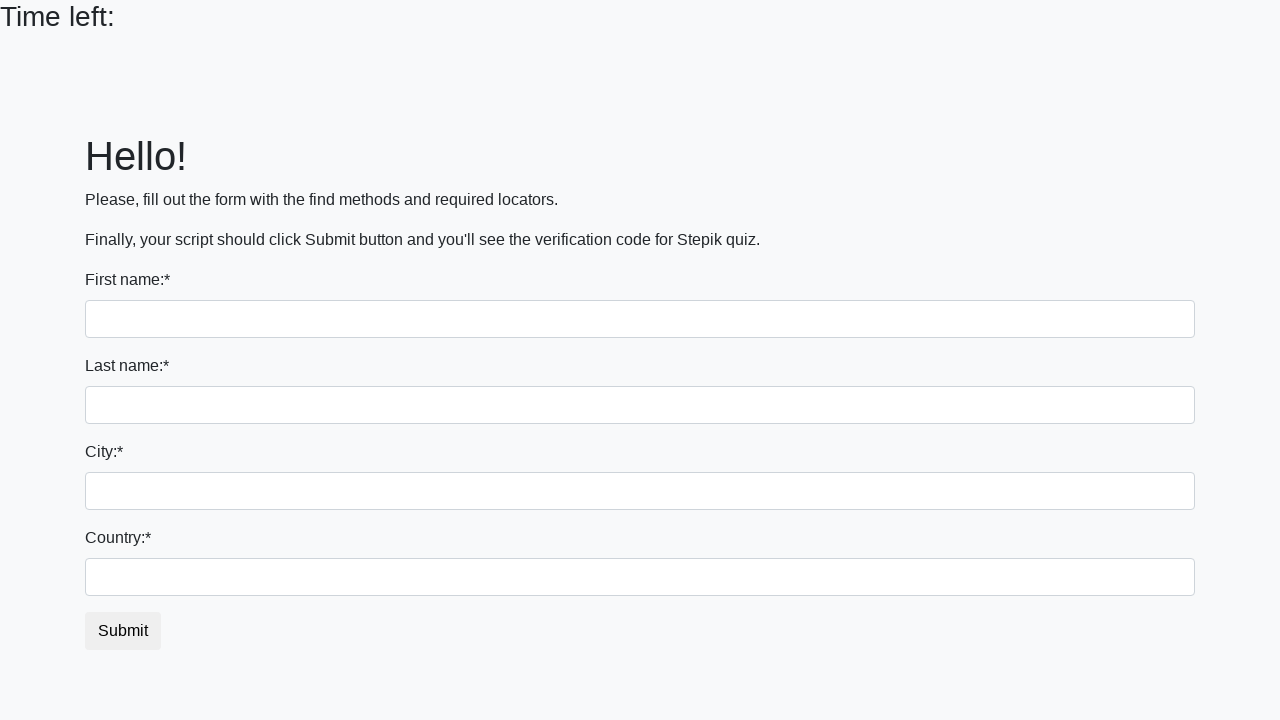

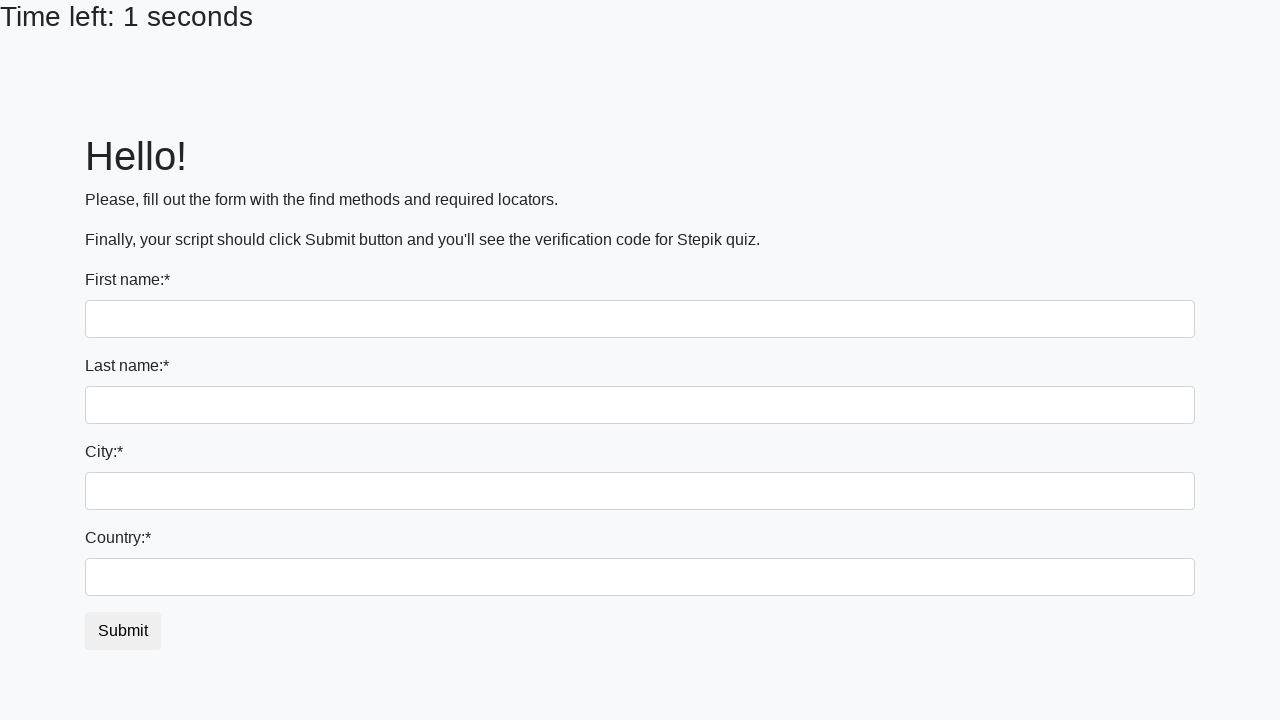